Navigates to a broken images test page and verifies images are present on the page by checking all img elements

Starting URL: https://the-internet.herokuapp.com/broken_images

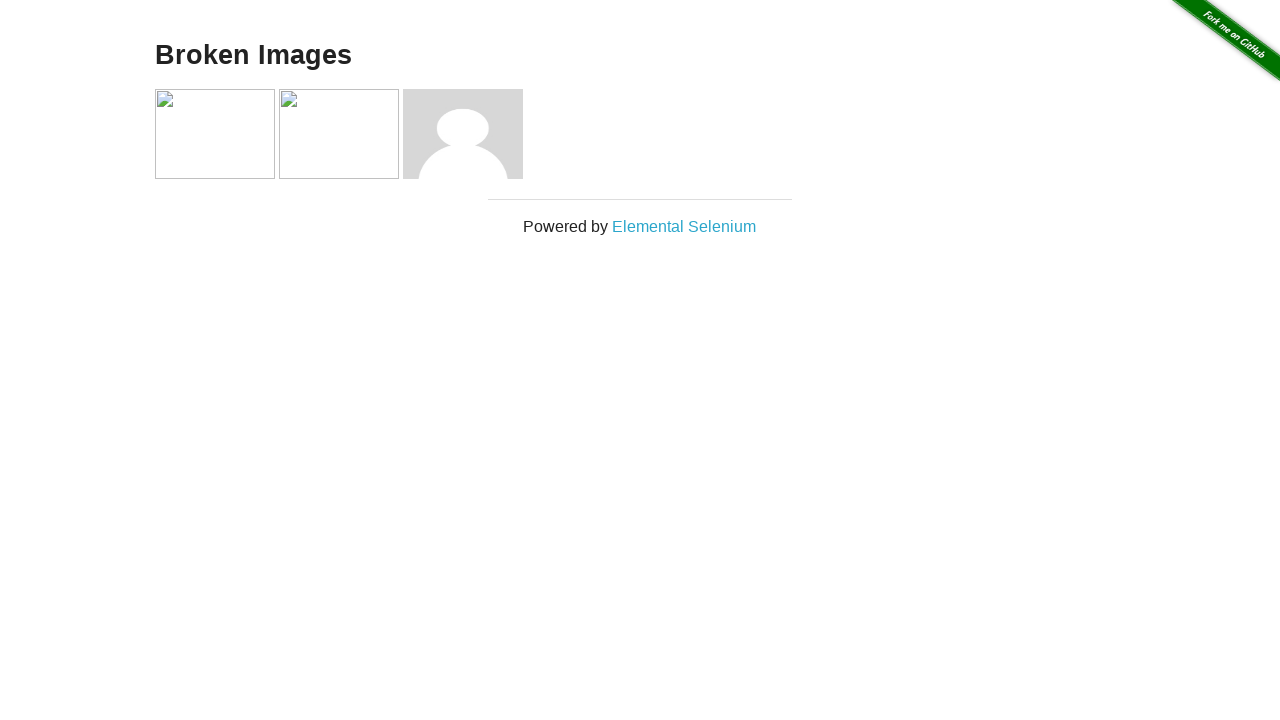

Set viewport size to 1920x1080
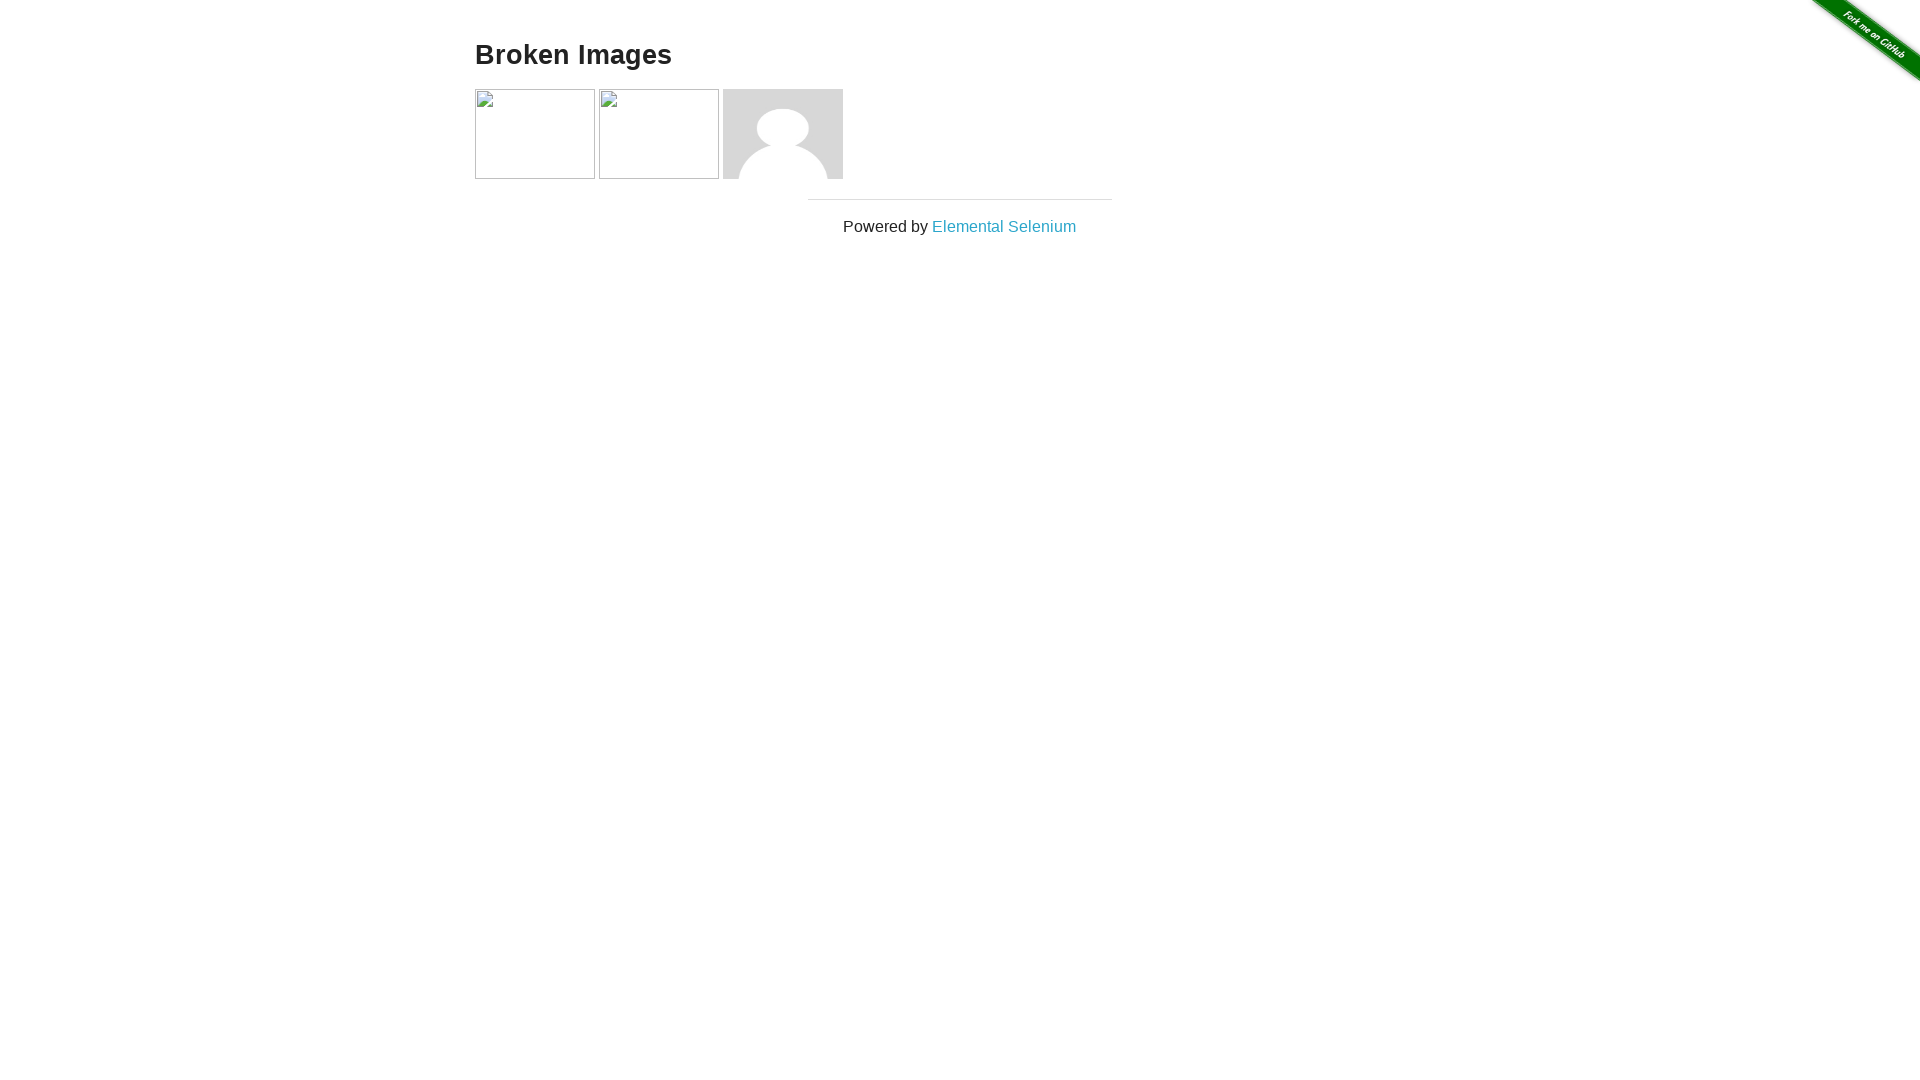

Waited for images to load on the page
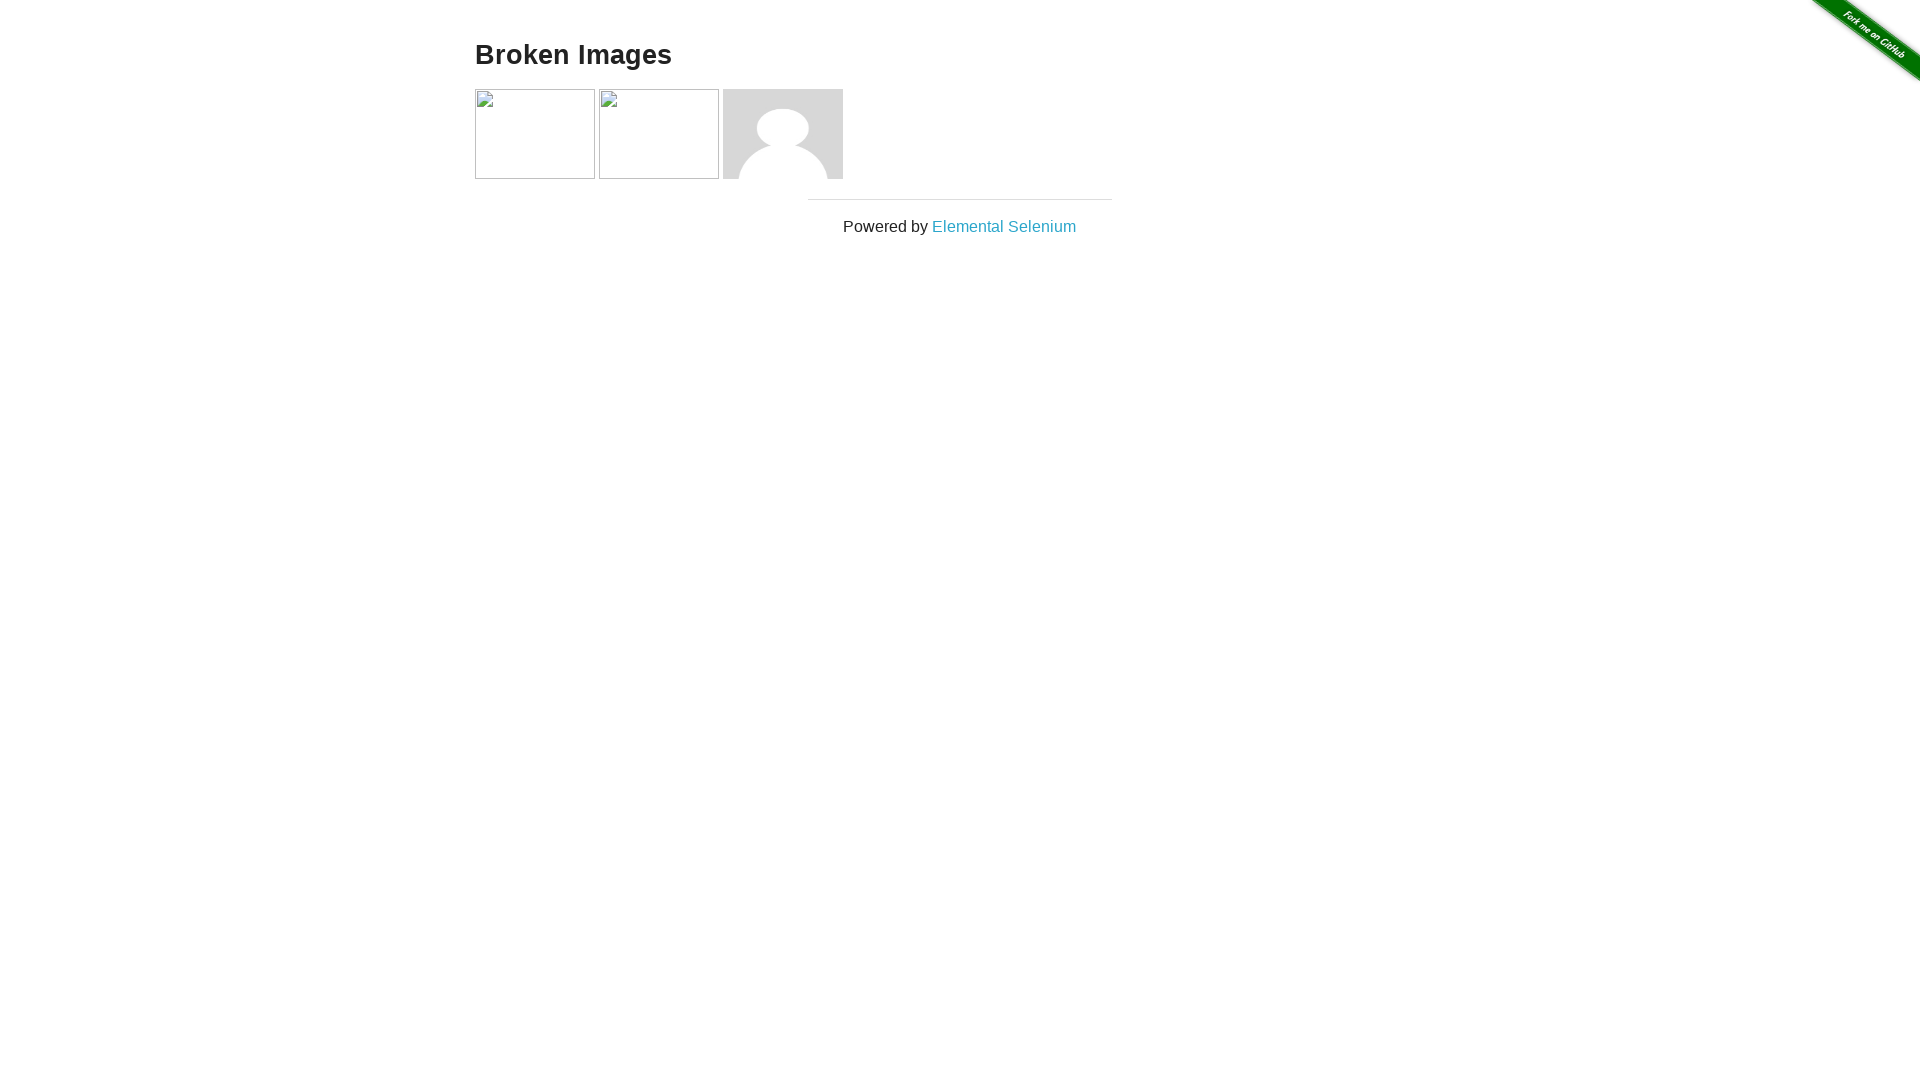

Retrieved all images from the page - found 4 images
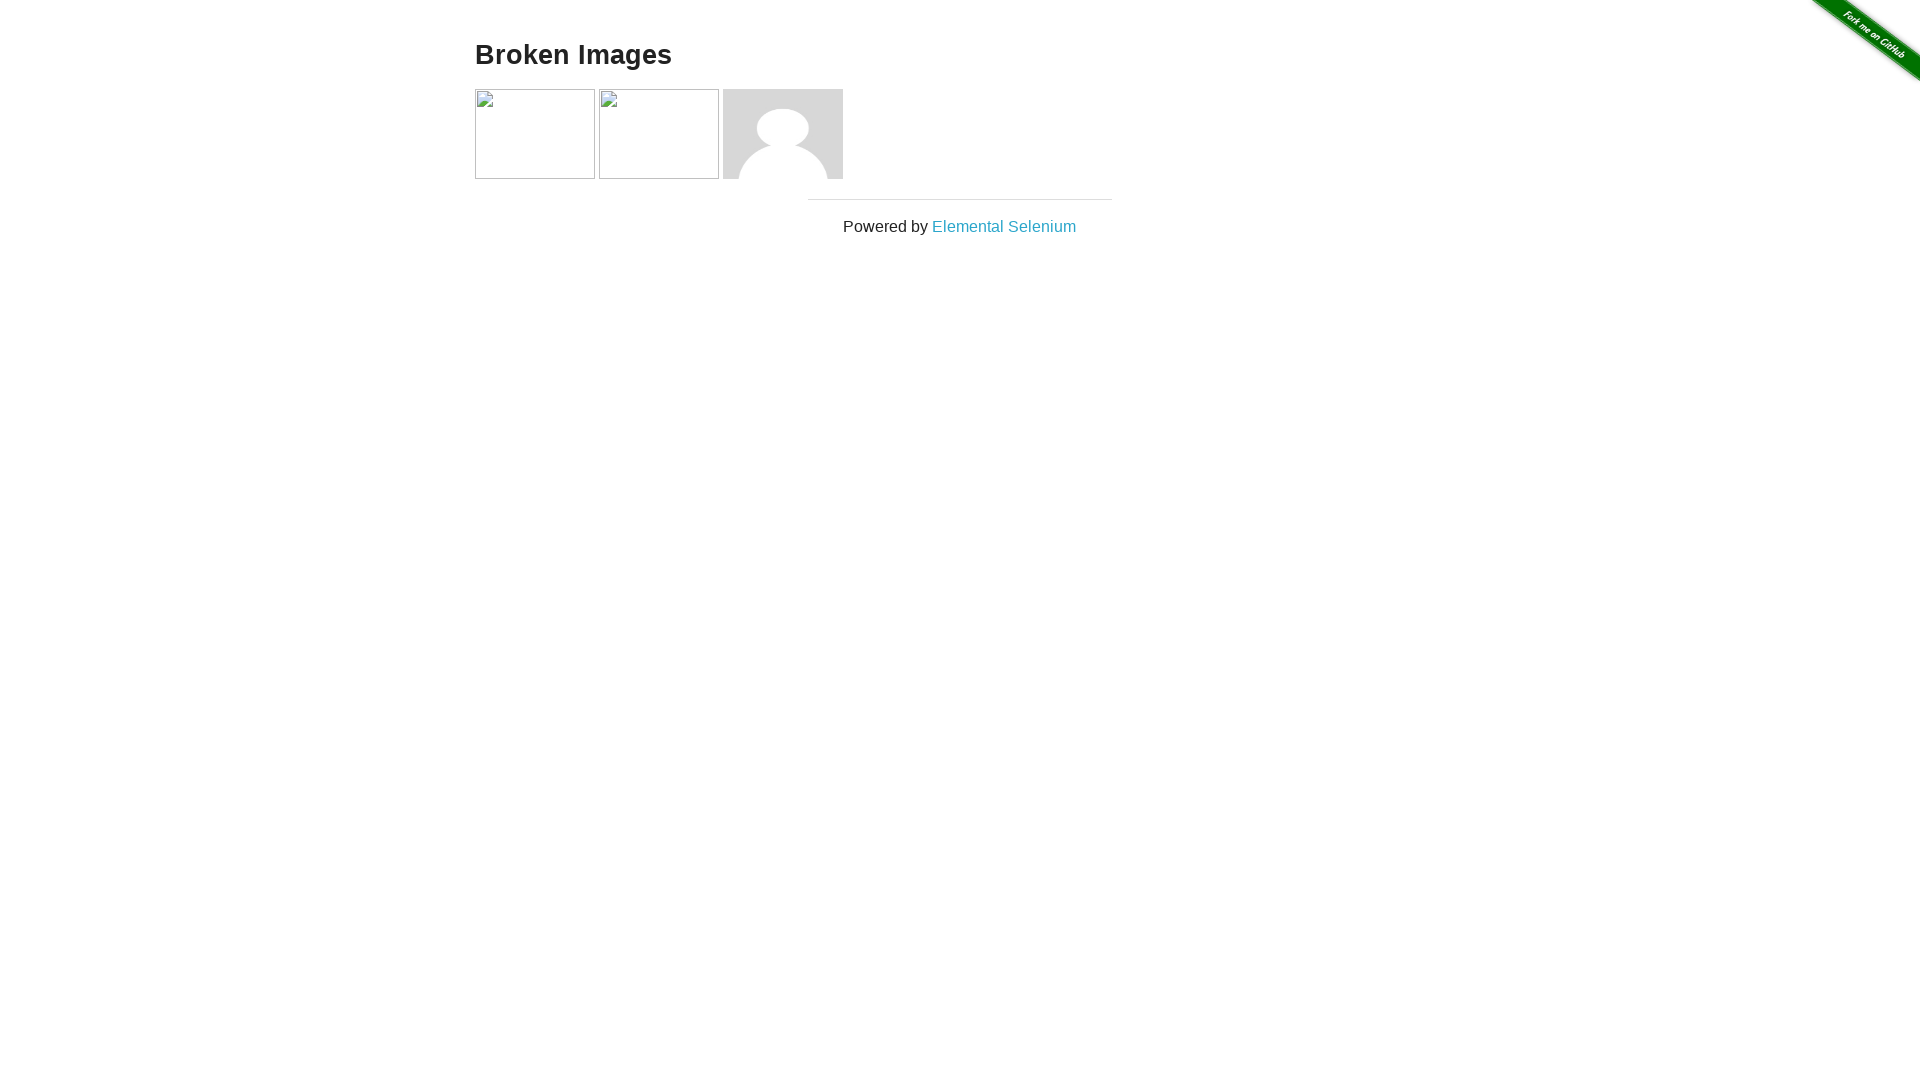

Verified image with src attribute: /img/forkme_right_green_007200.png
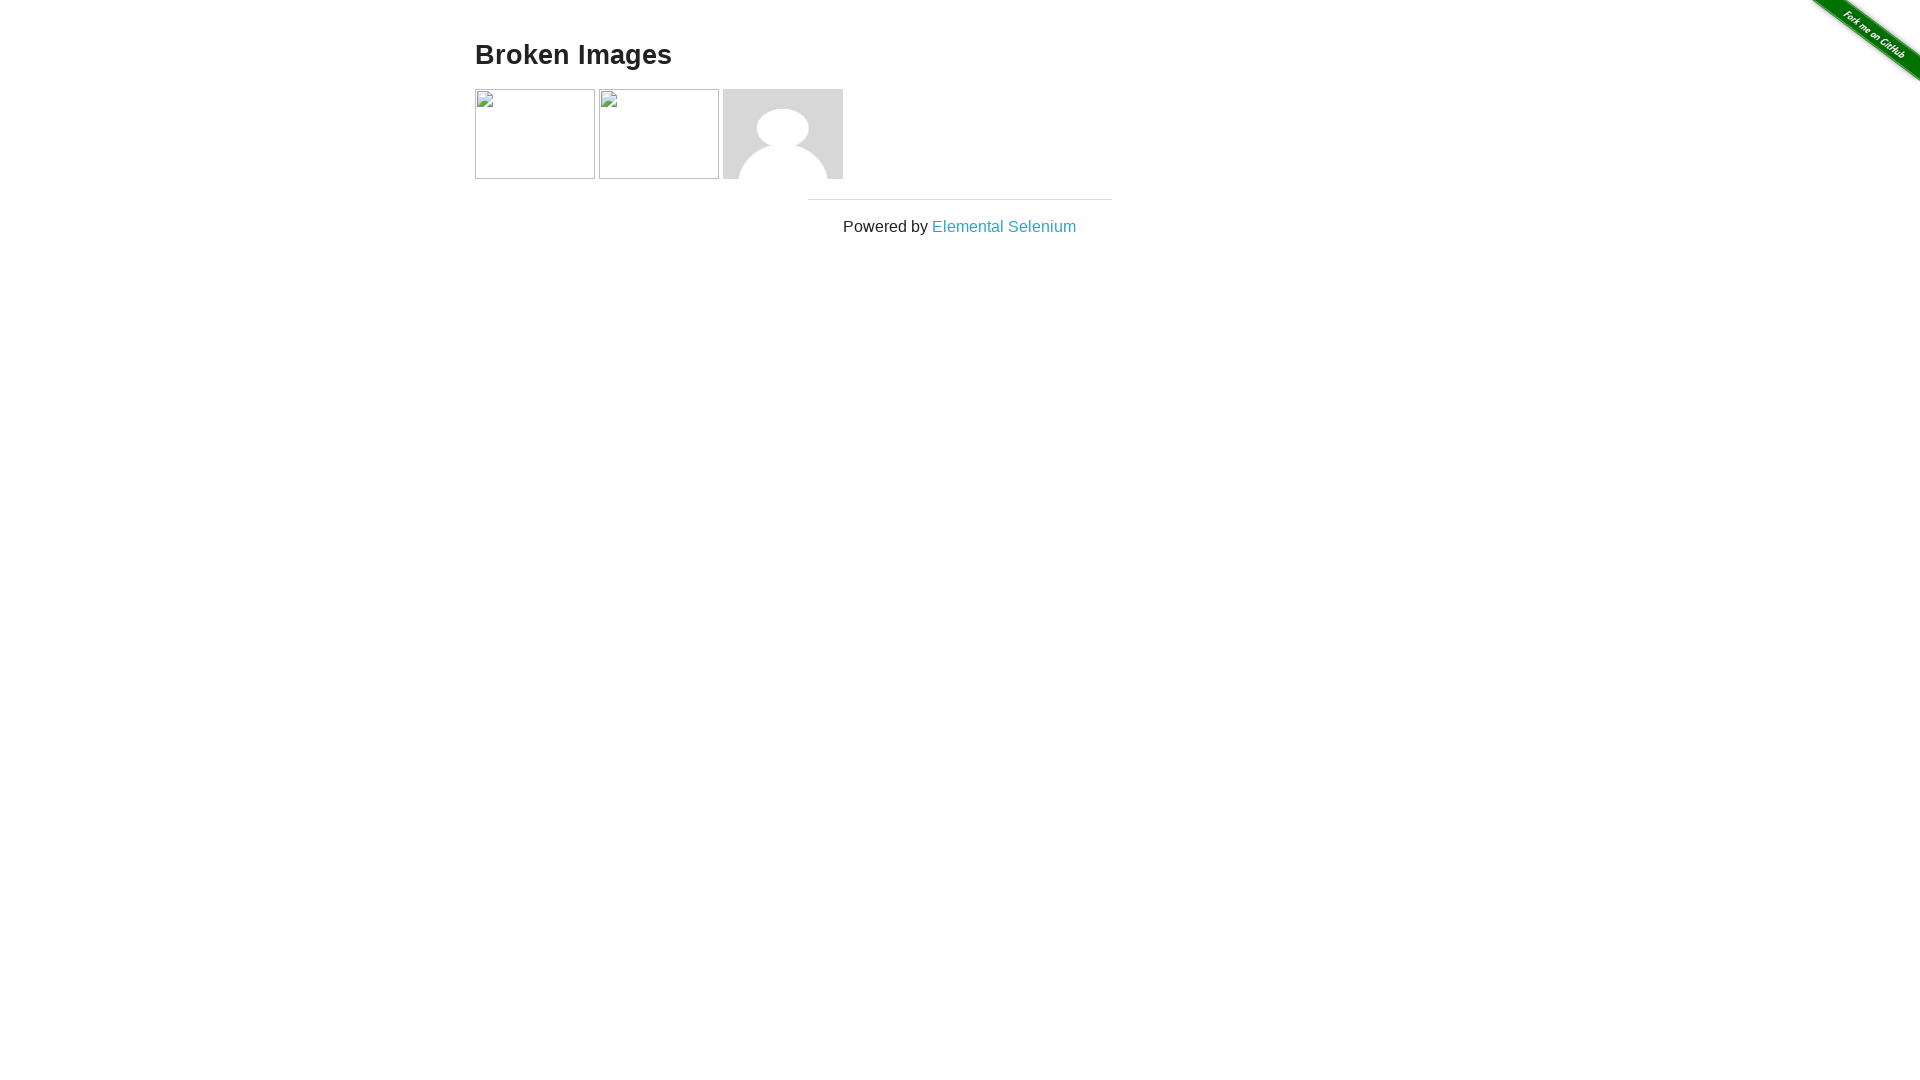

Verified image with src attribute: asdf.jpg
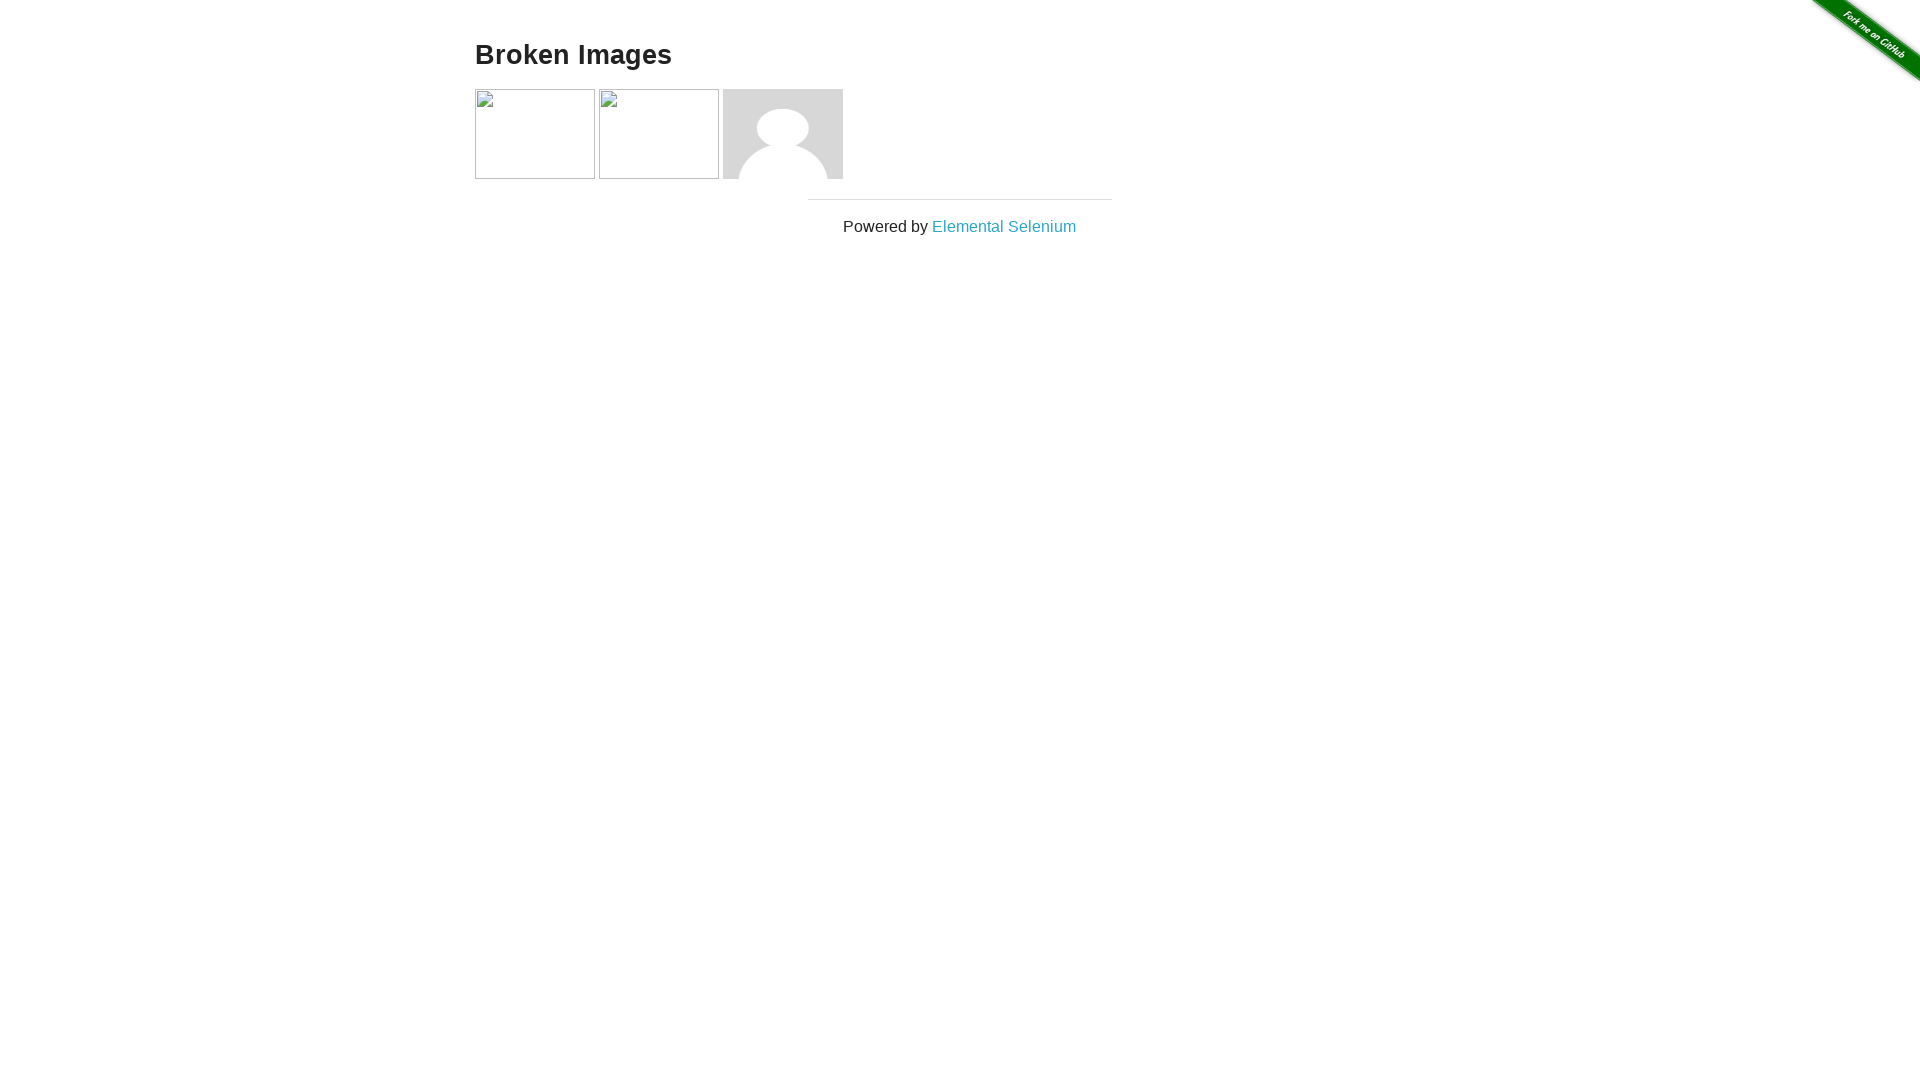

Verified image with src attribute: hjkl.jpg
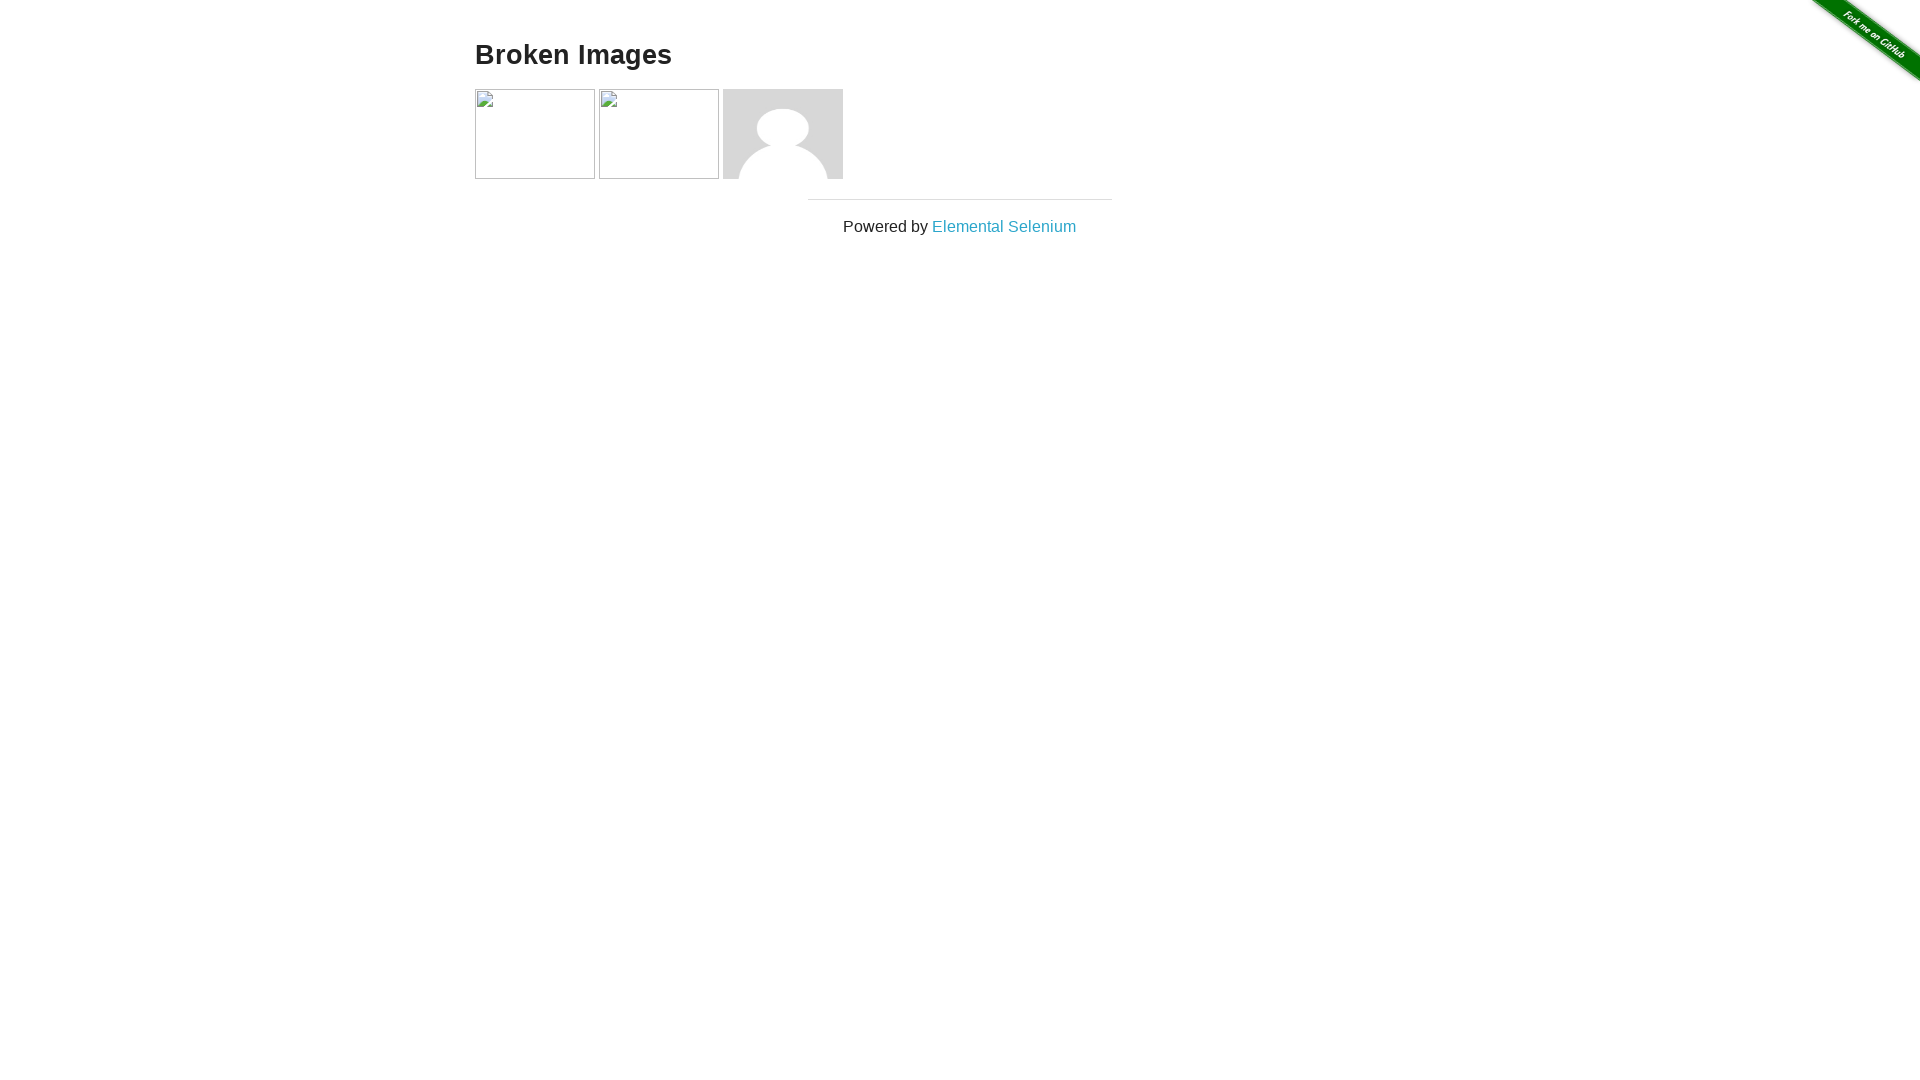

Verified image with src attribute: img/avatar-blank.jpg
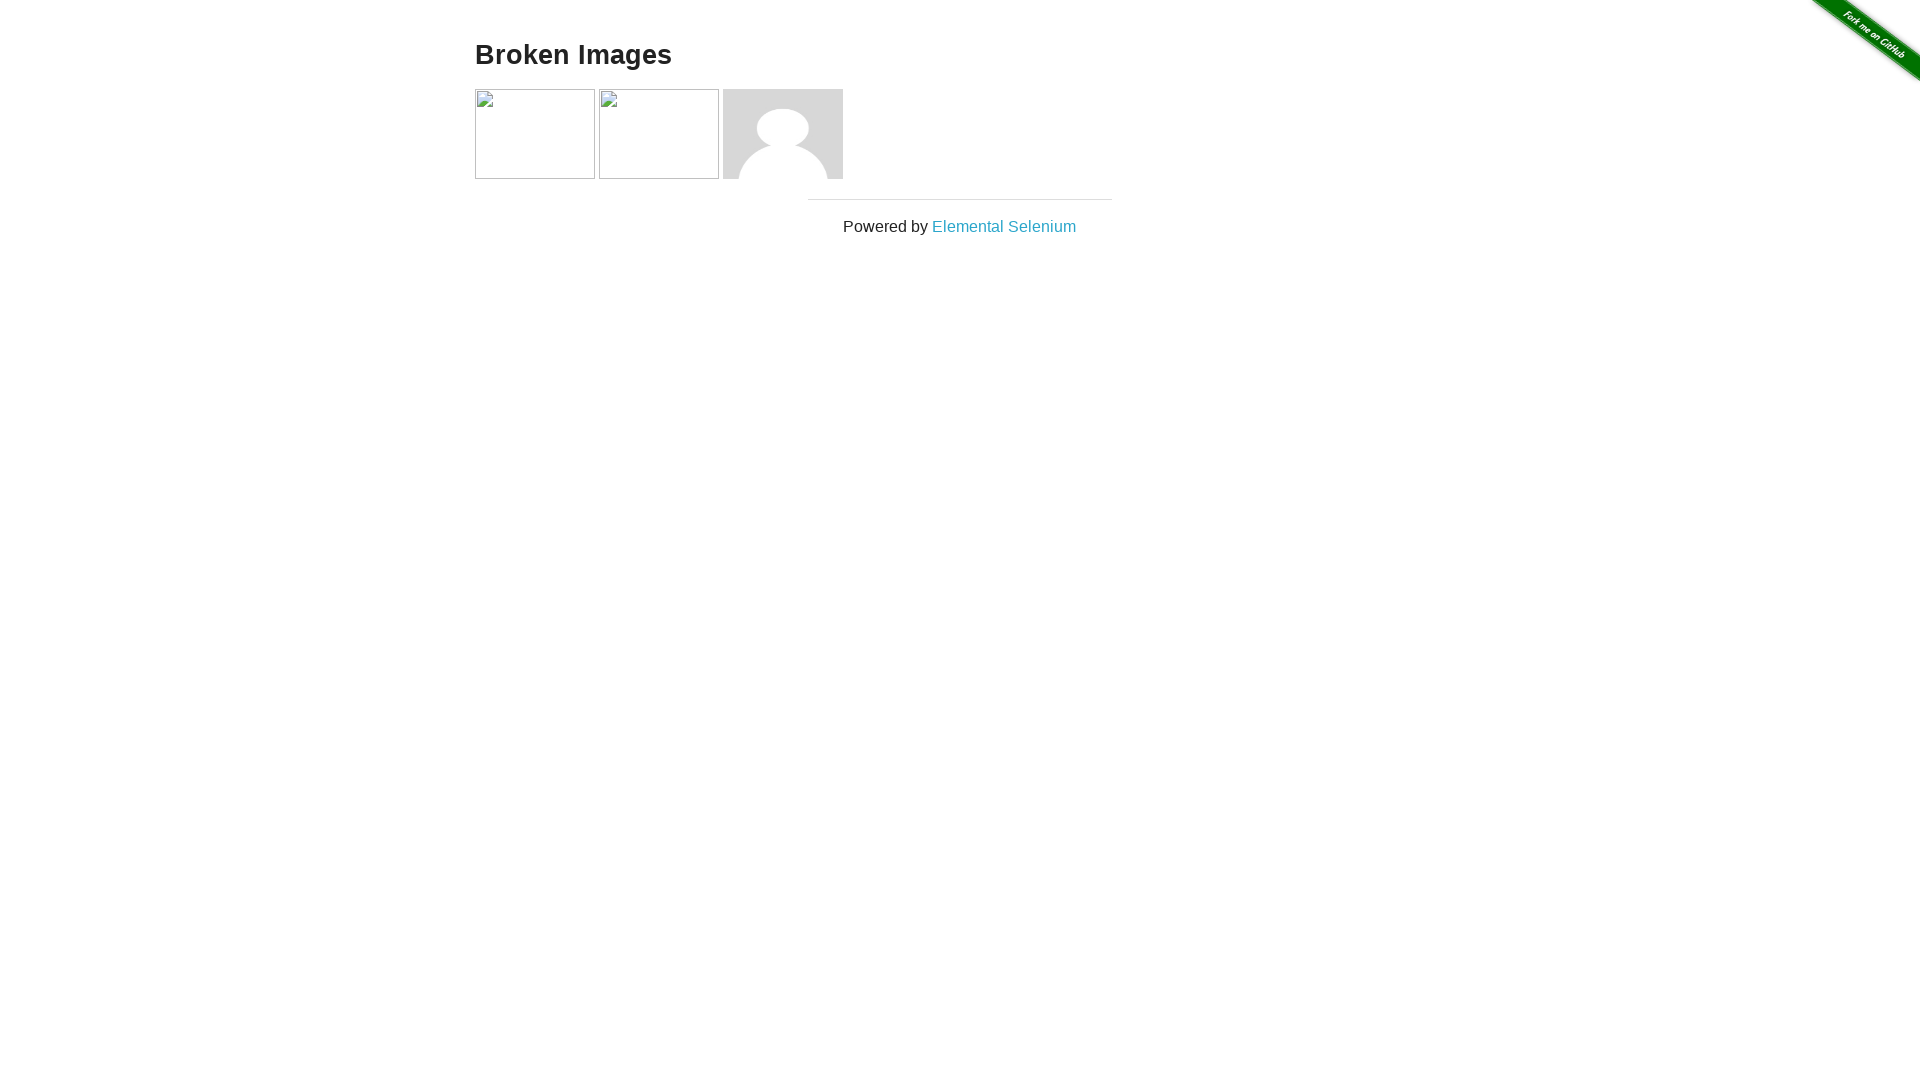

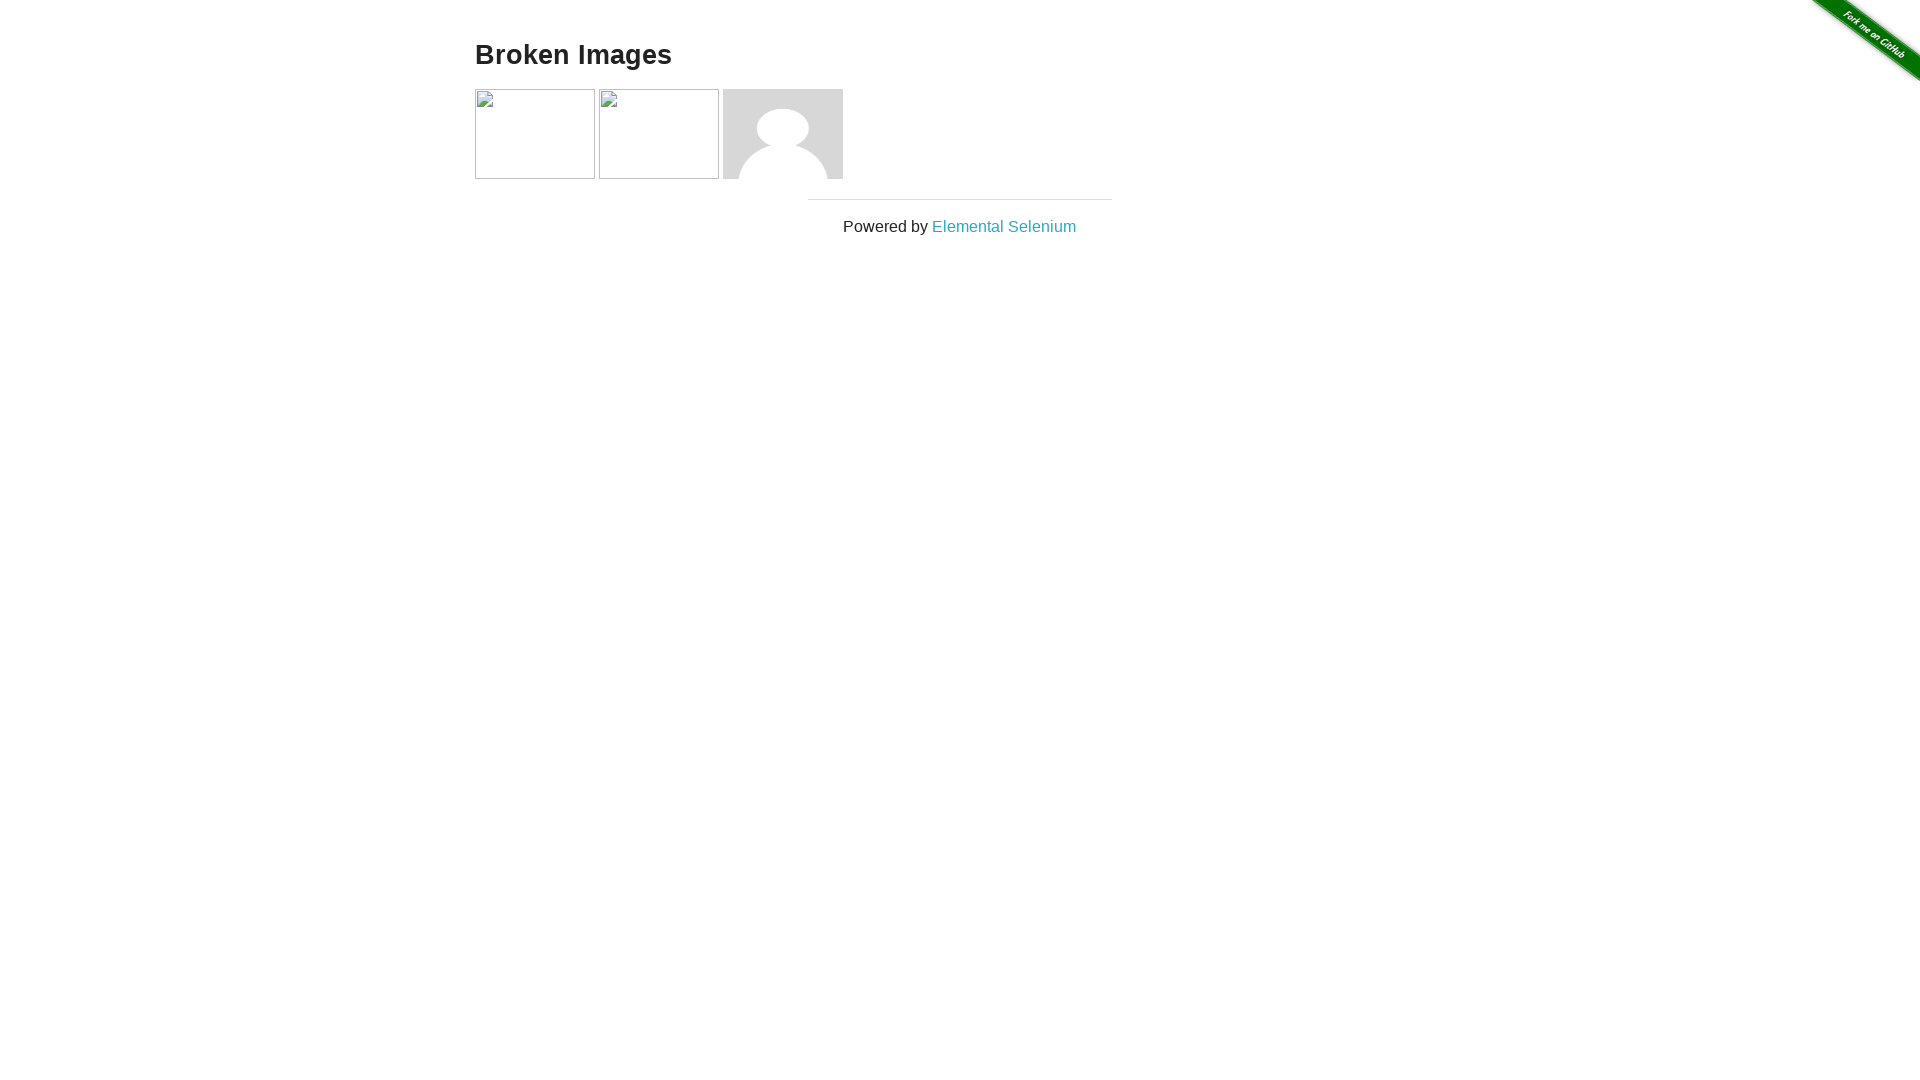